Navigates to a registration page, then to a test automation practice site and selects 'India' from a country dropdown

Starting URL: https://demo.nopcommerce.com/register

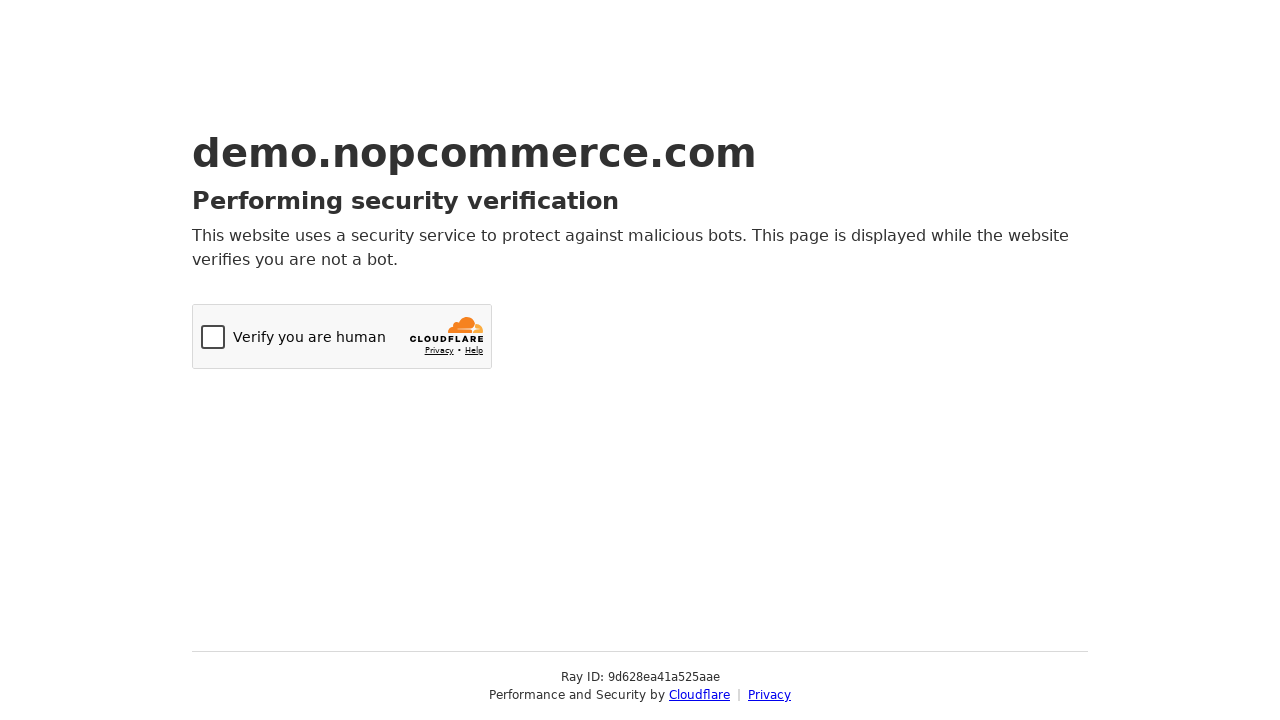

Navigated to nopcommerce registration page
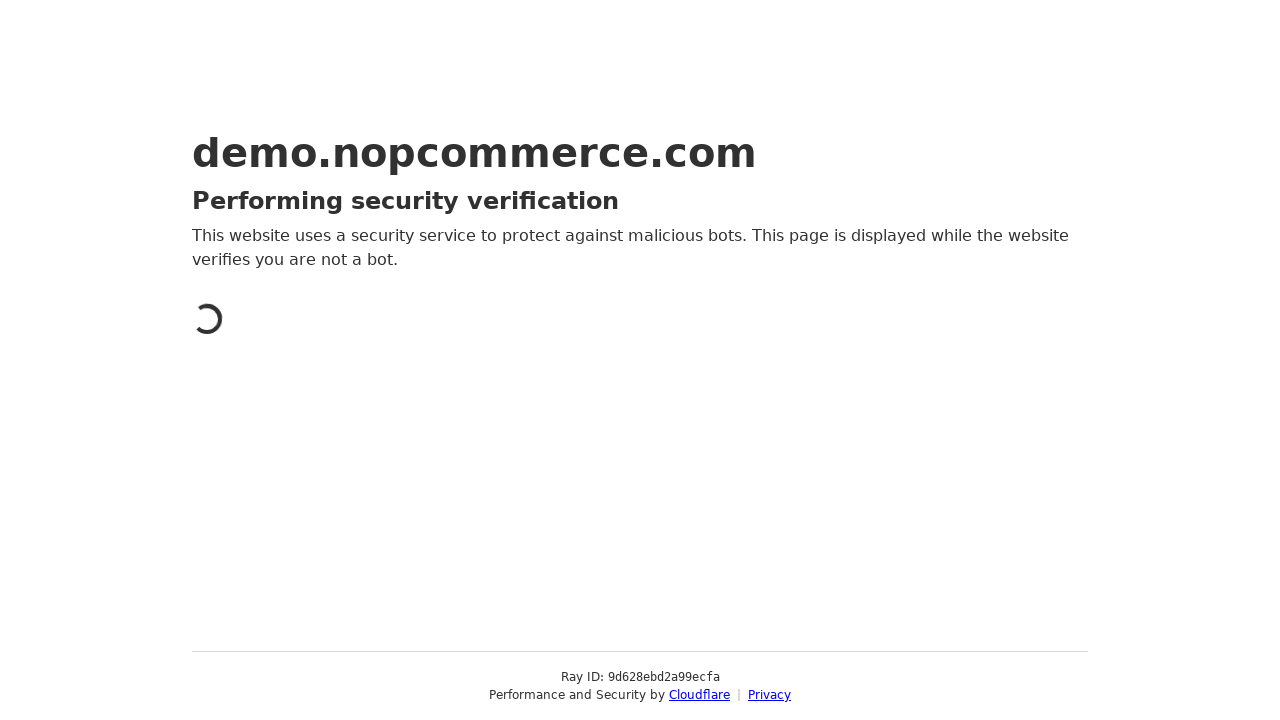

Navigated to test automation practice site
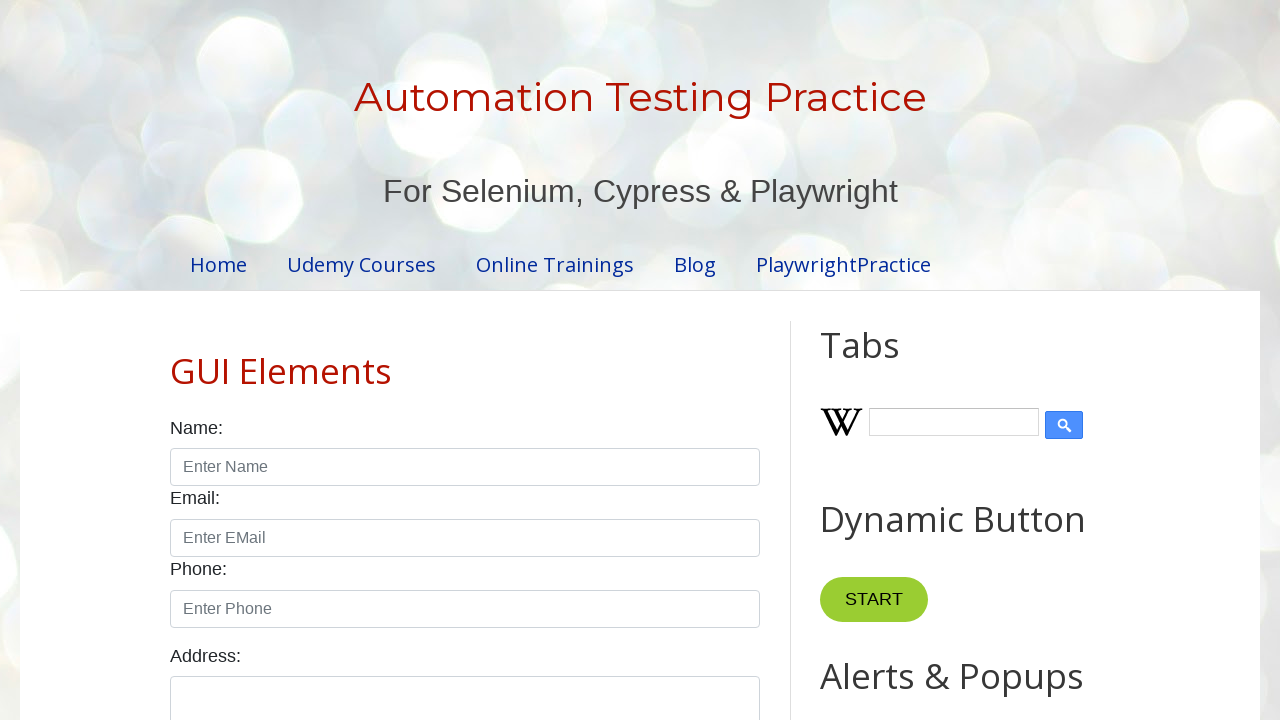

Selected 'India' from country dropdown on #country
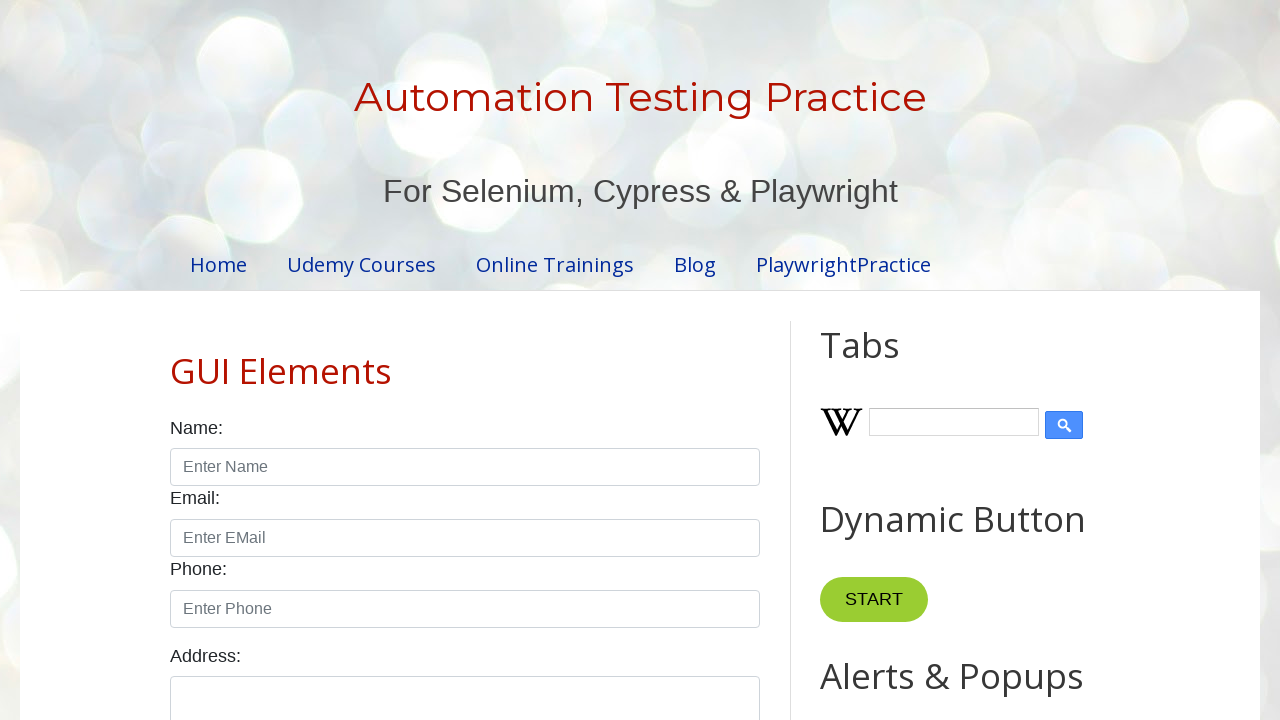

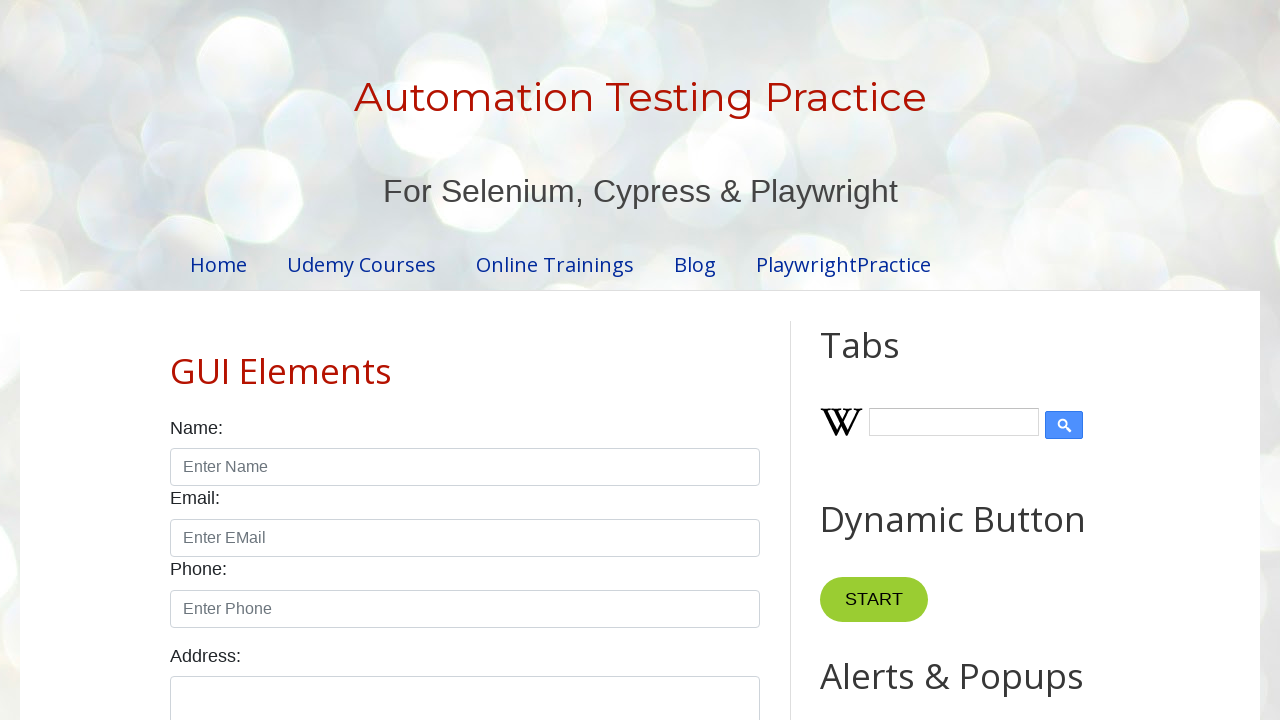